Tests dynamic controls by clicking to remove a checkbox, verifying it disappears, then enabling a text input field and verifying it becomes enabled

Starting URL: https://the-internet.herokuapp.com/dynamic_controls

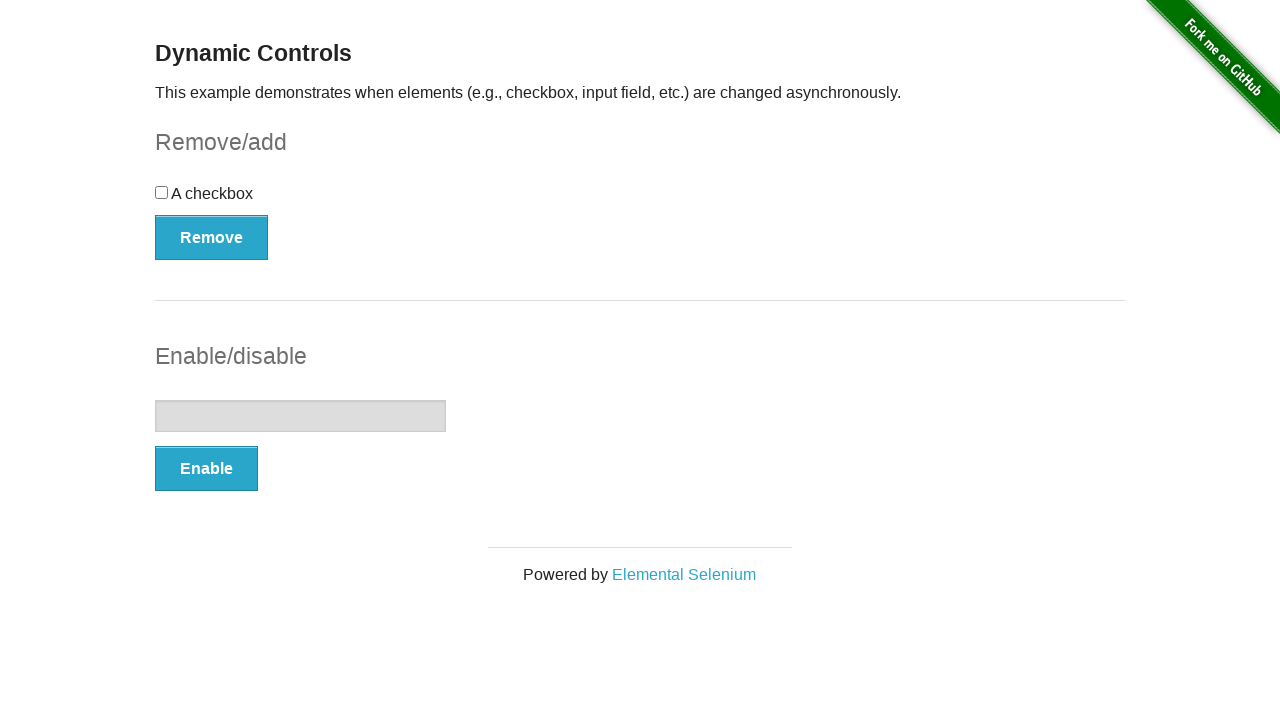

Clicked Remove button to remove the checkbox at (212, 237) on [onclick='swapCheckbox()']
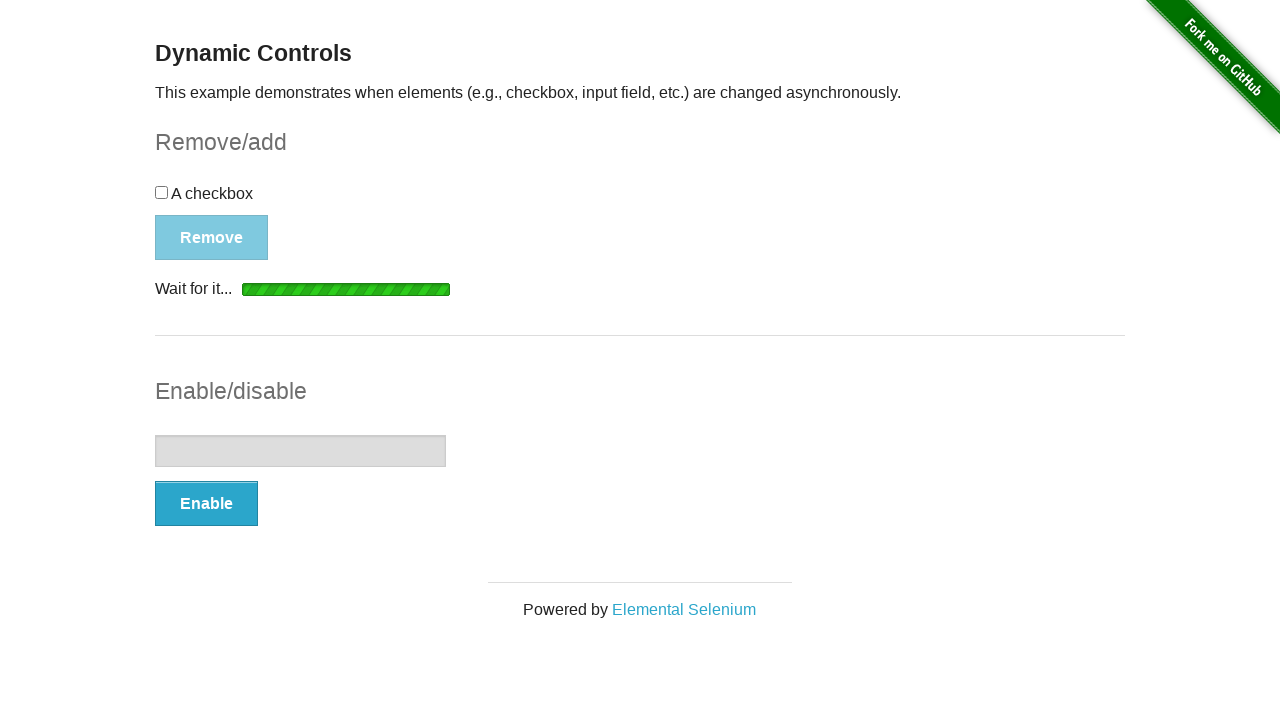

Message element appeared
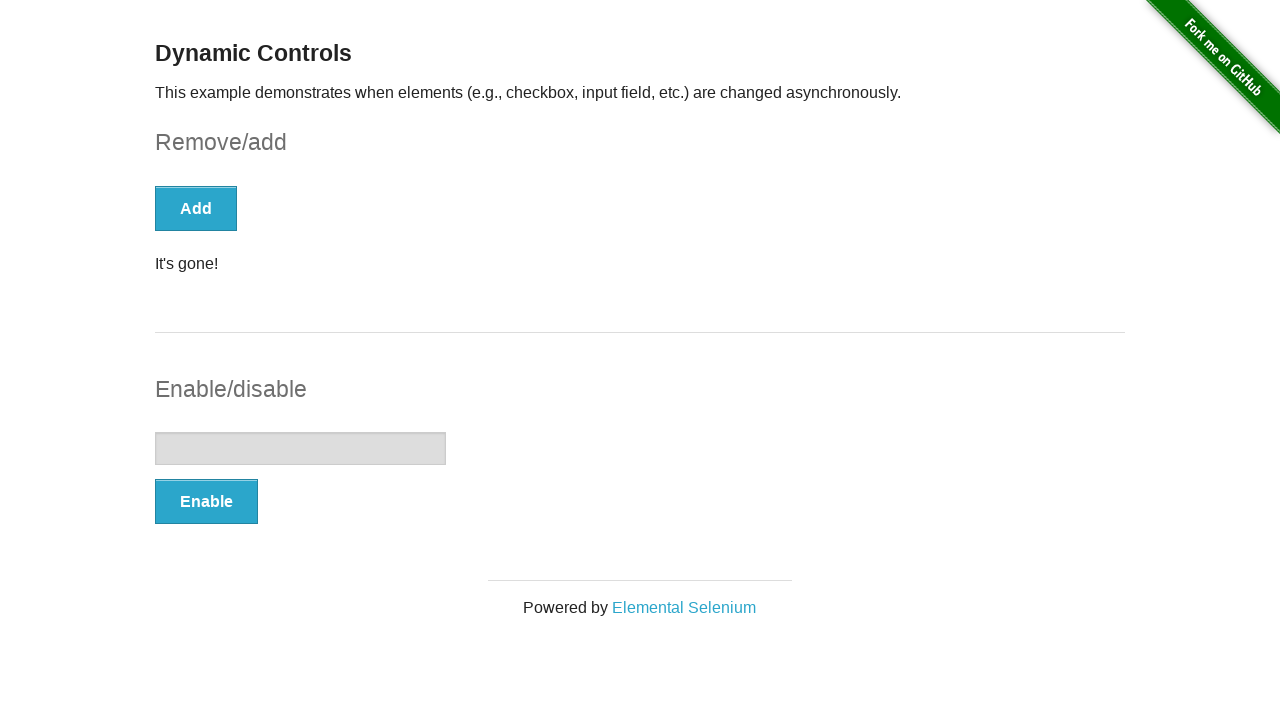

Located message element
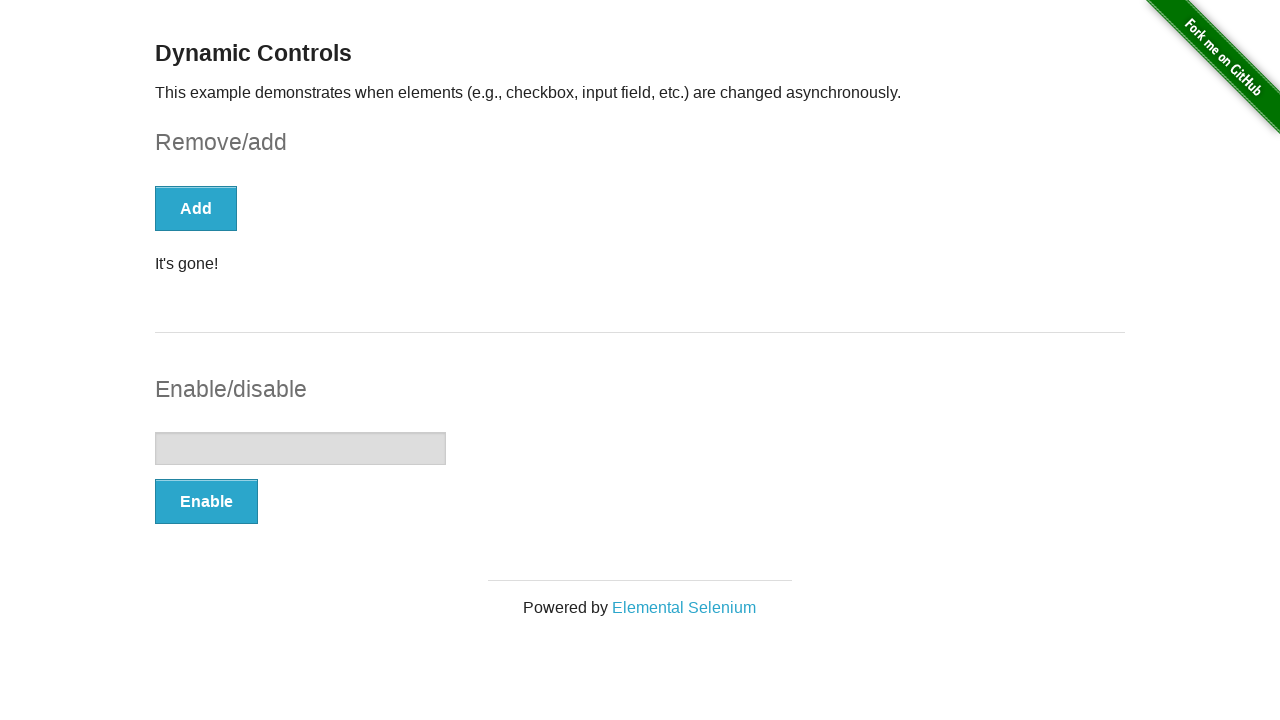

Verified message text is 'It's gone!'
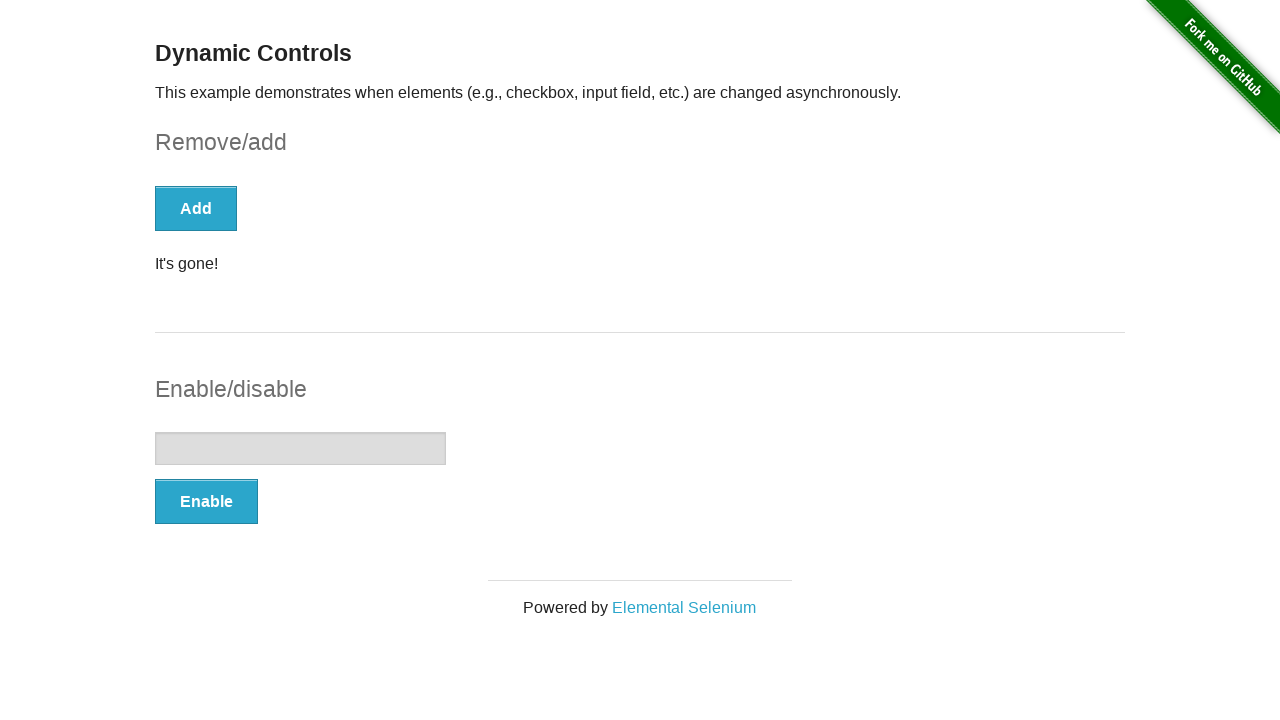

Checkbox element is now hidden/removed
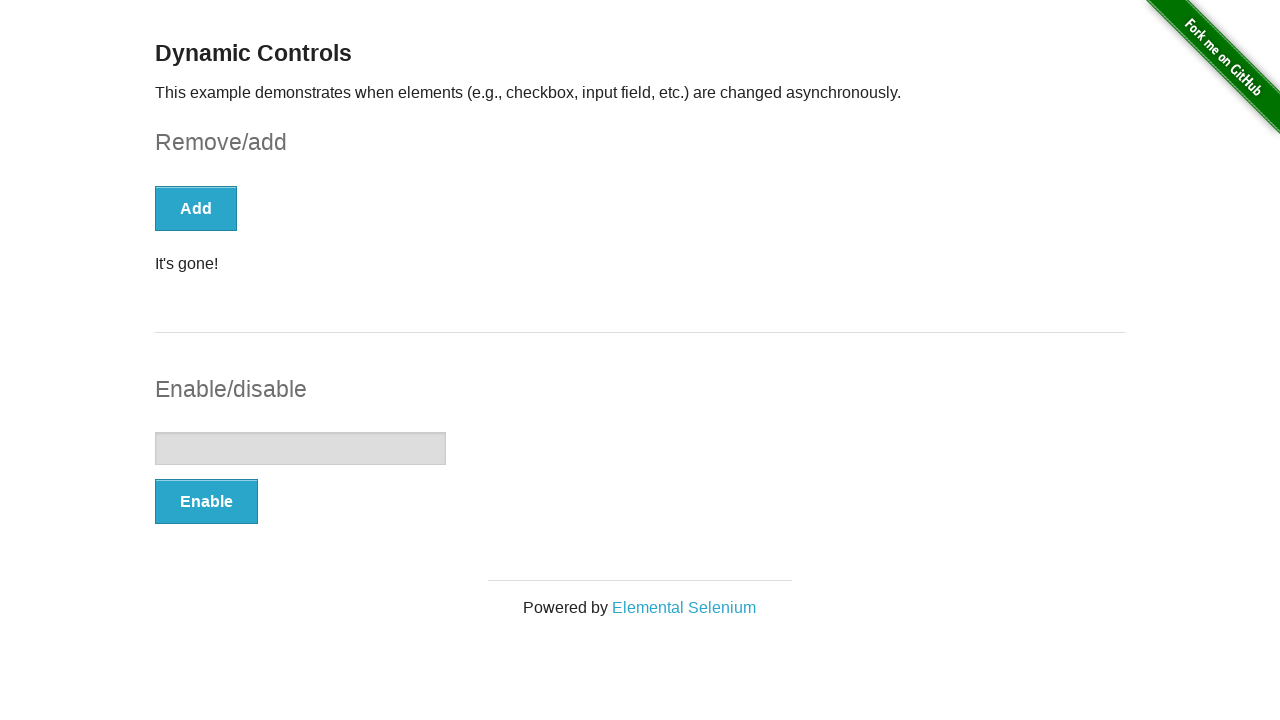

Clicked Enable button to enable the text input at (206, 501) on [onclick='swapInput()']
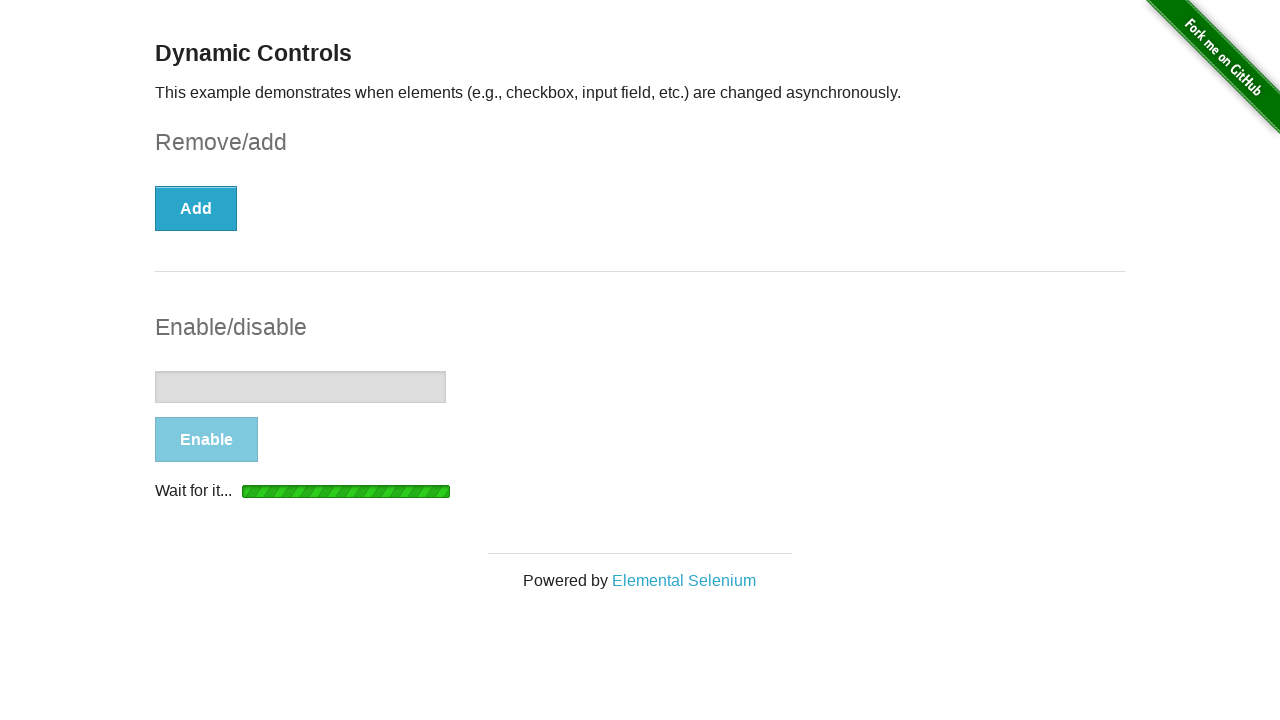

Verified message text is 'It's enabled!' - text input is now enabled
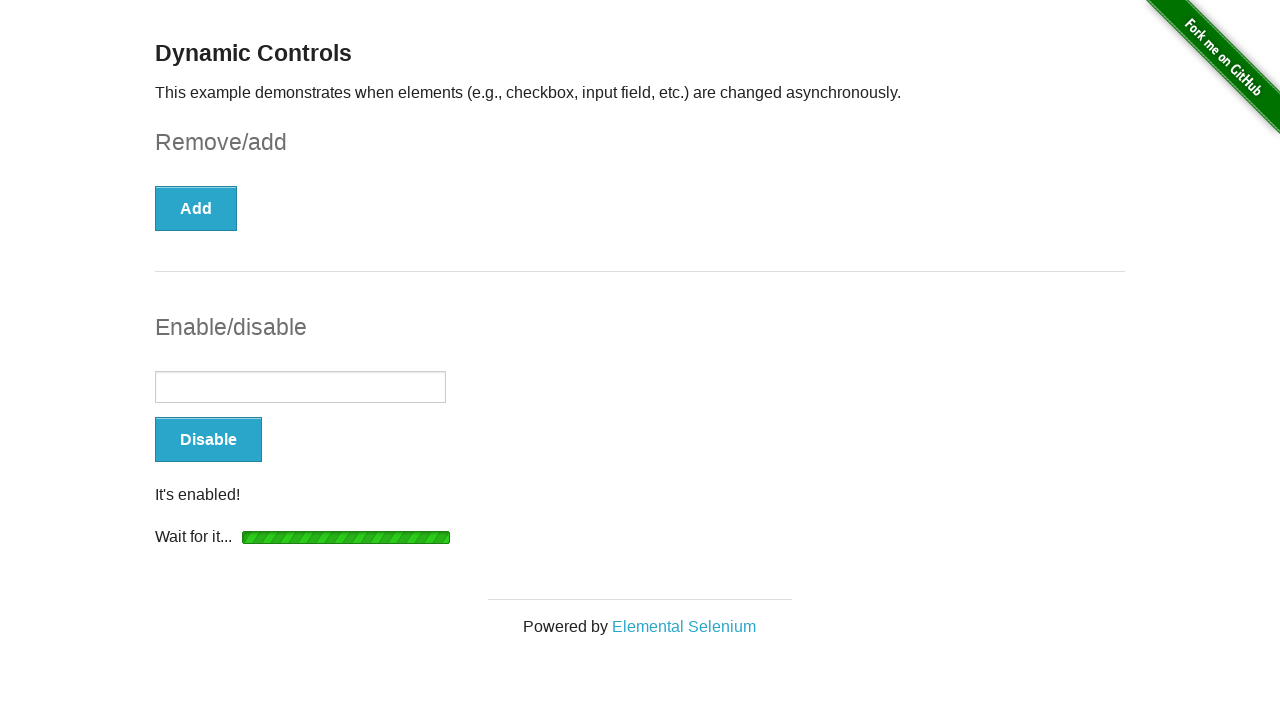

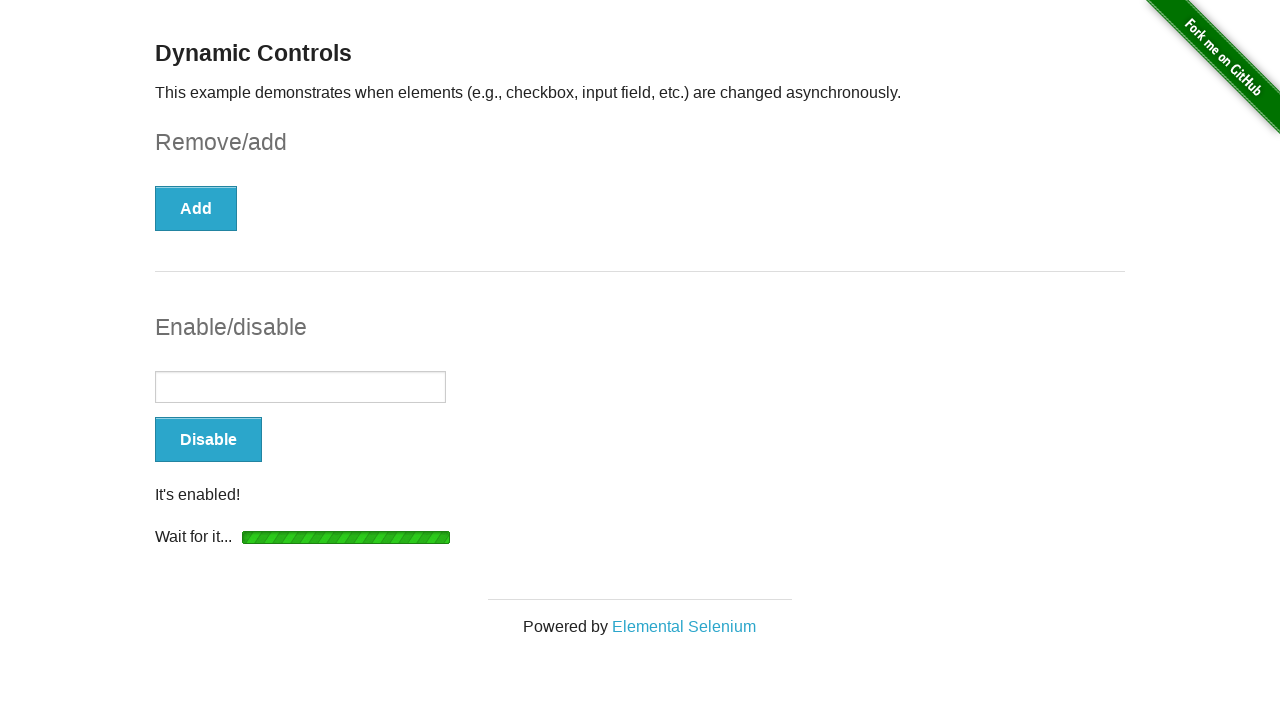